Tests navigation through Elements section to Links page, clicks home page link and verifies new tab opens with correct URL

Starting URL: https://demoqa.com/

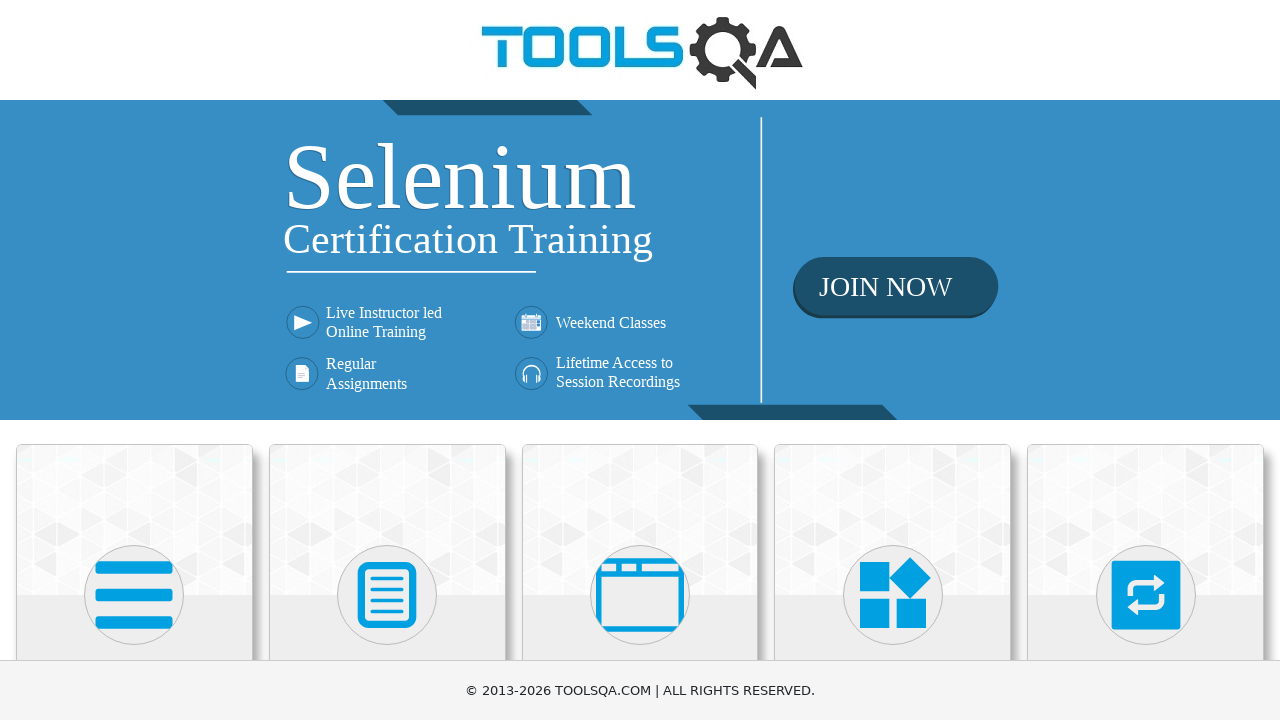

Clicked Elements card on home page at (134, 520) on div.category-cards div:first-child
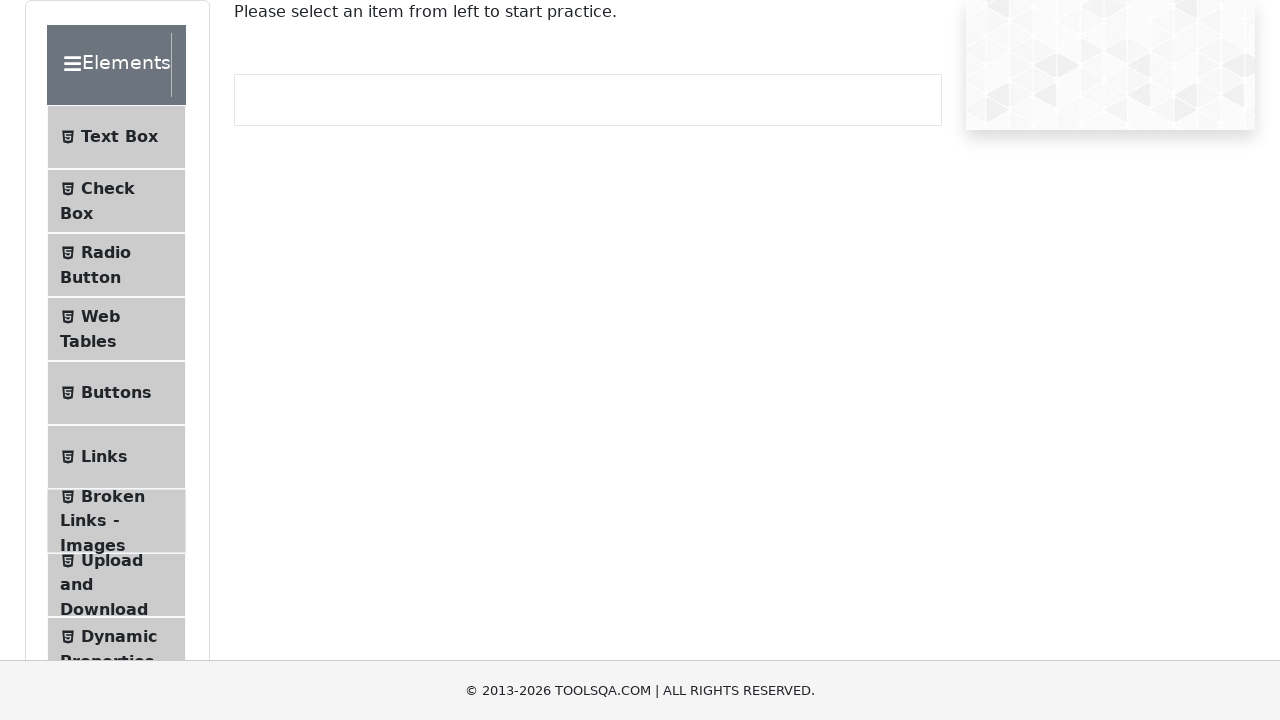

Clicked Links menu item in Elements section at (116, 457) on #item-5
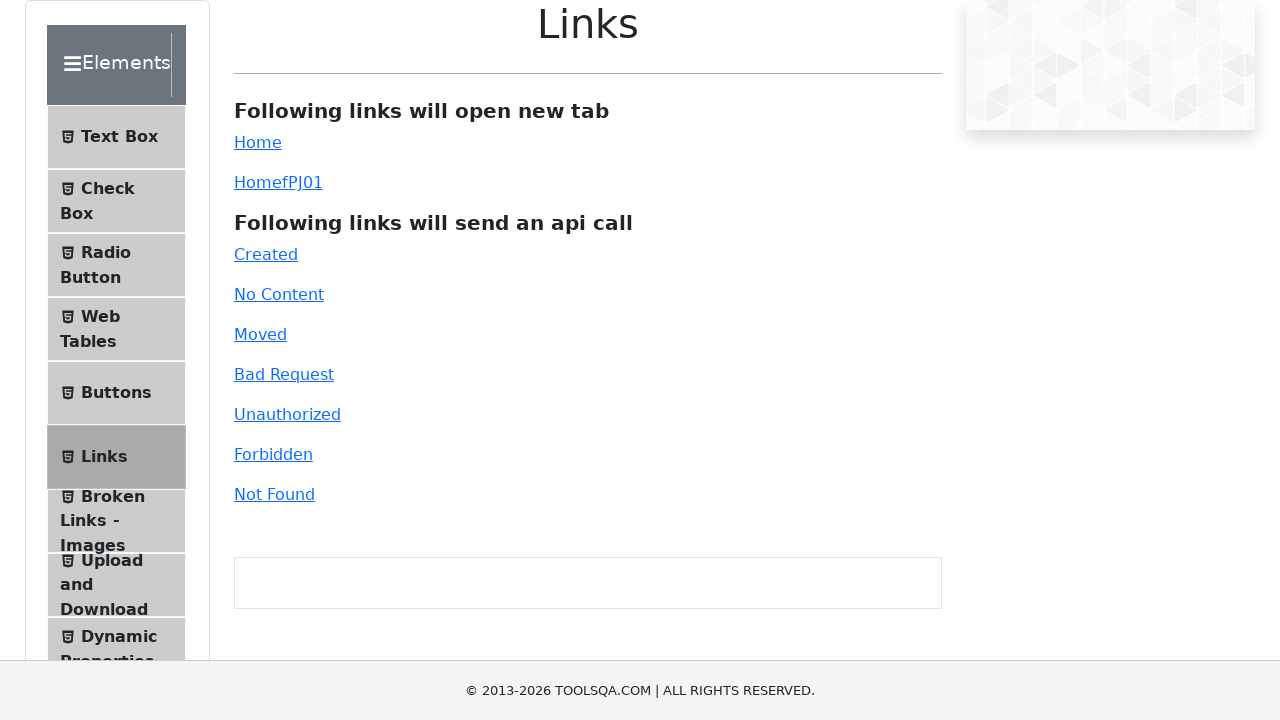

Clicked home page link, new tab opened at (258, 142) on #simpleLink
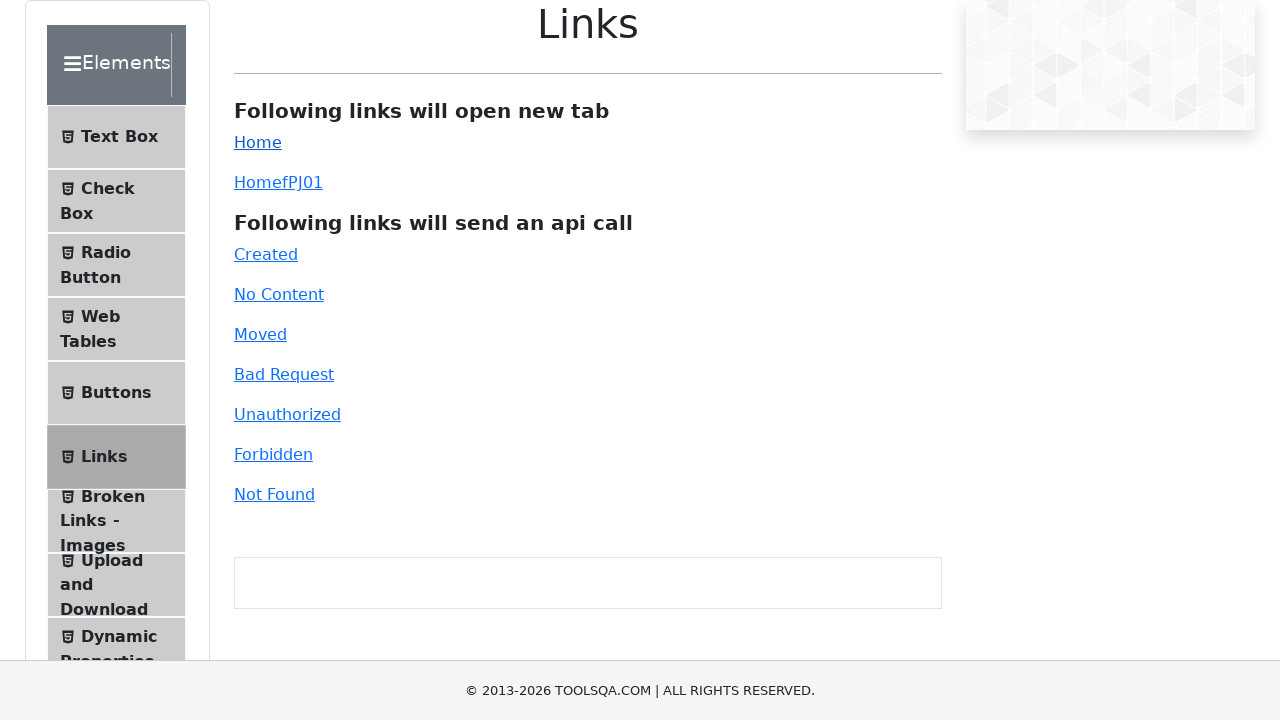

New tab loaded successfully
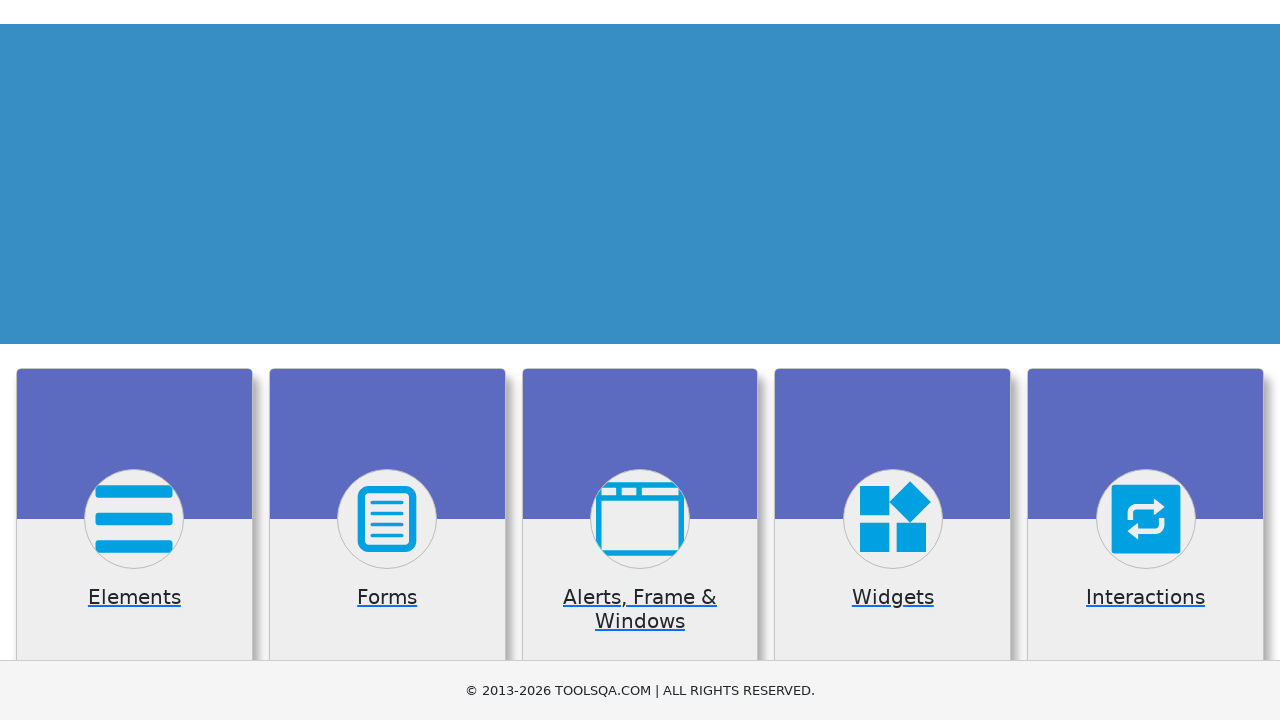

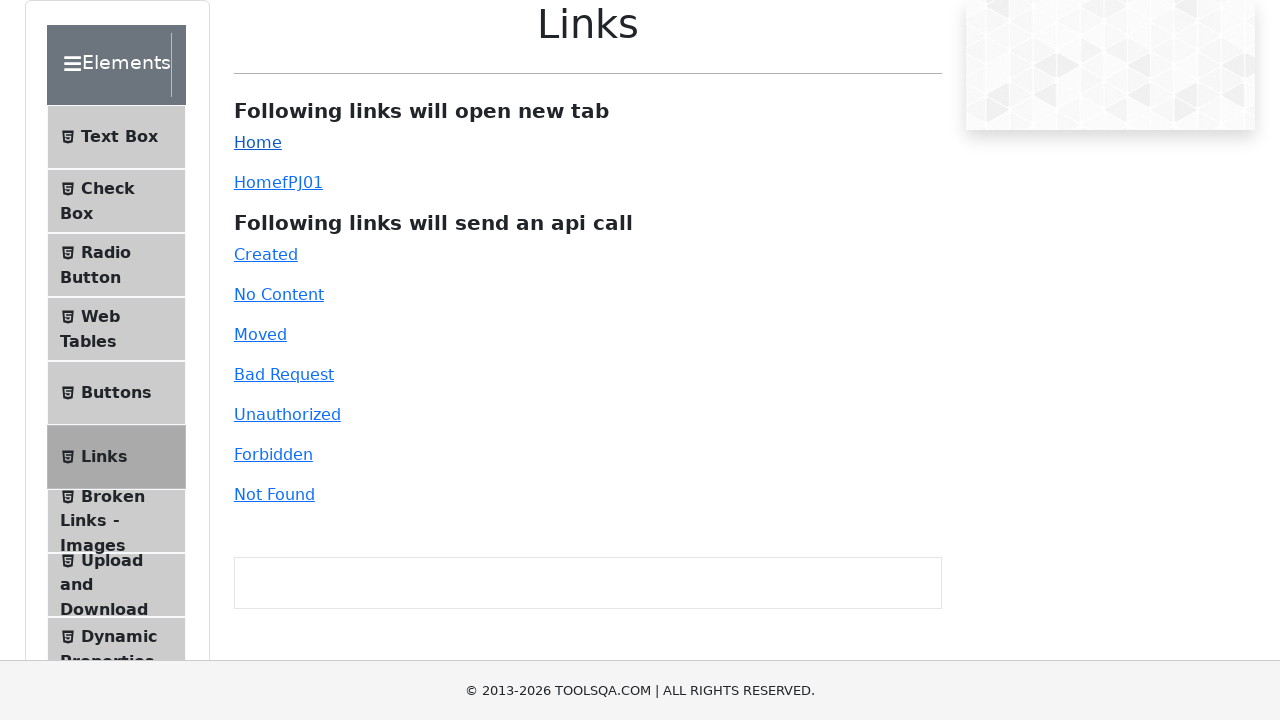